Fills out a Selenium practice form with various fields including personal information, experience, and technical skills, then submits the form

Starting URL: https://www.techlistic.com/p/selenium-practice-form.html

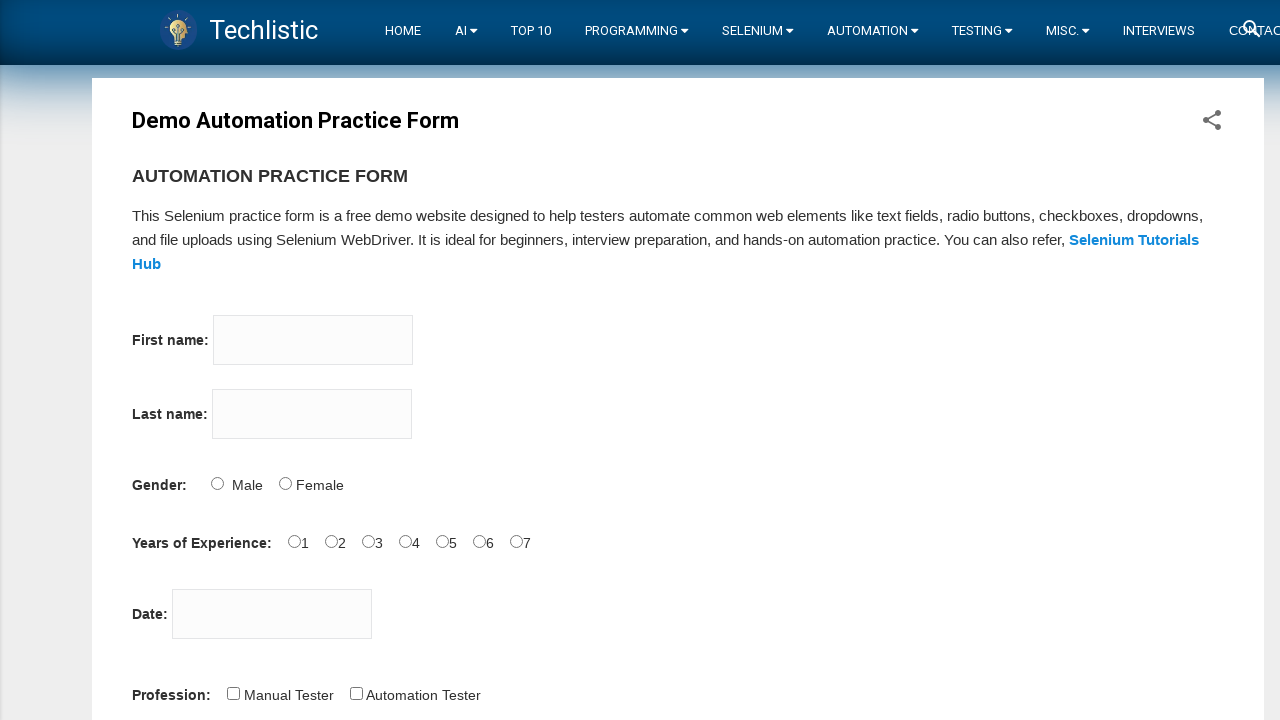

Filled firstname field with 'John' on input[name='firstname']
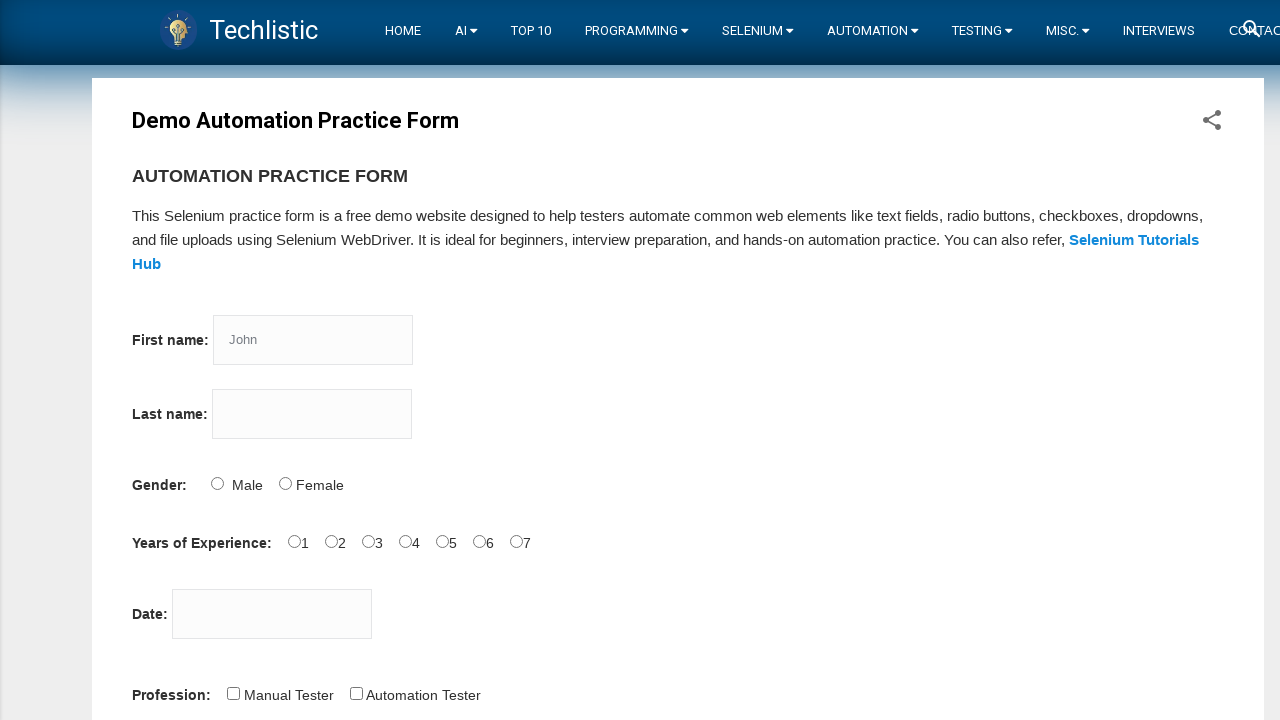

Filled lastname field with 'Smith' on input[name='lastname']
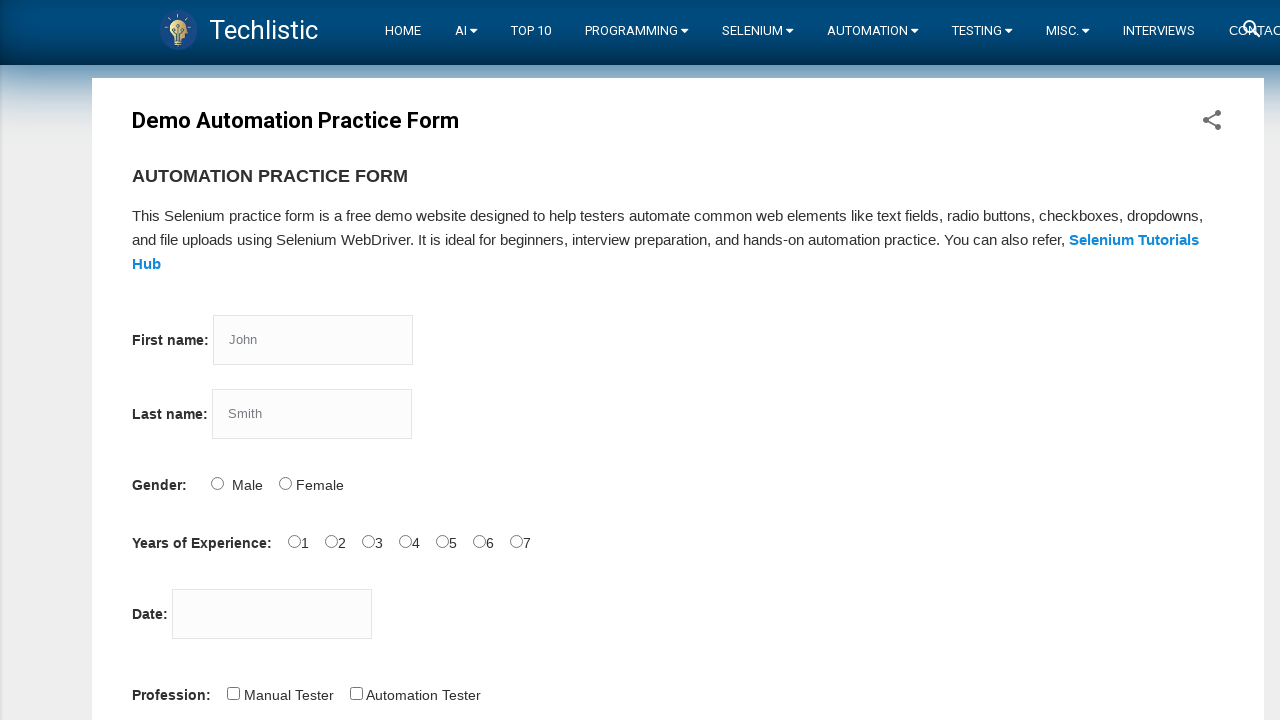

Selected Male gender radio button at (217, 483) on input[value='Male']
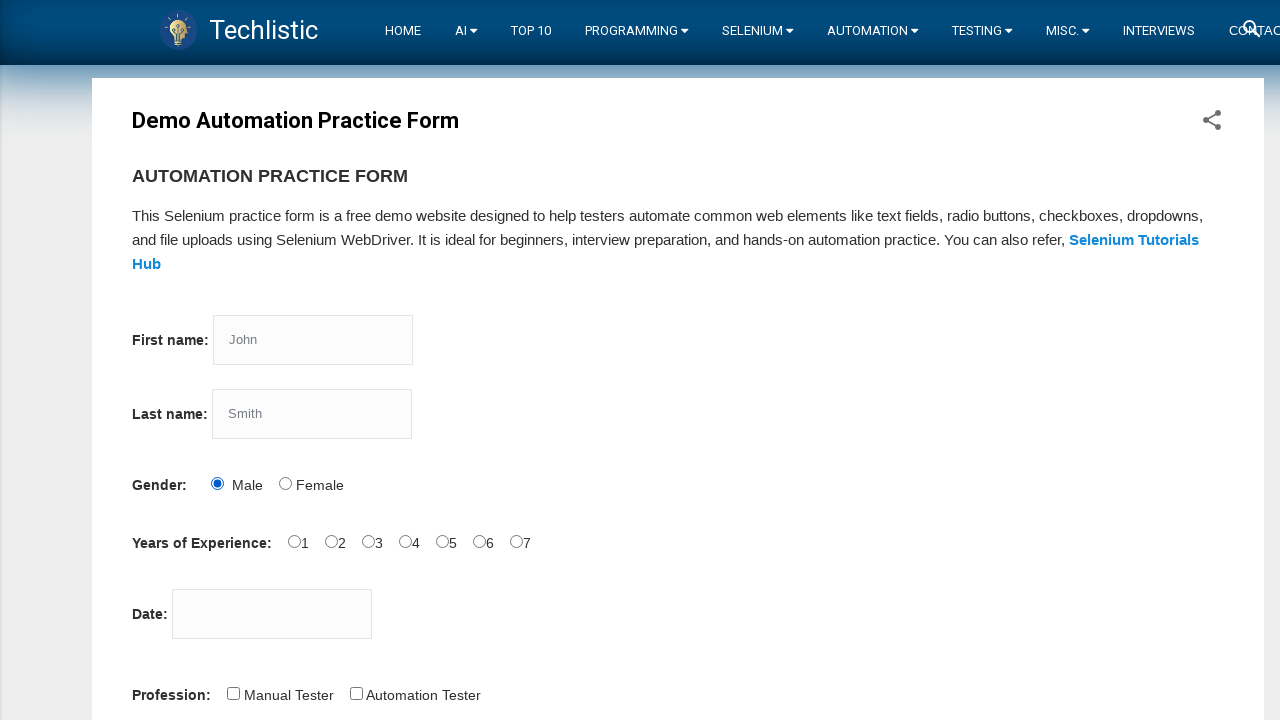

Selected 7 years of experience radio button at (516, 541) on input[value='7']
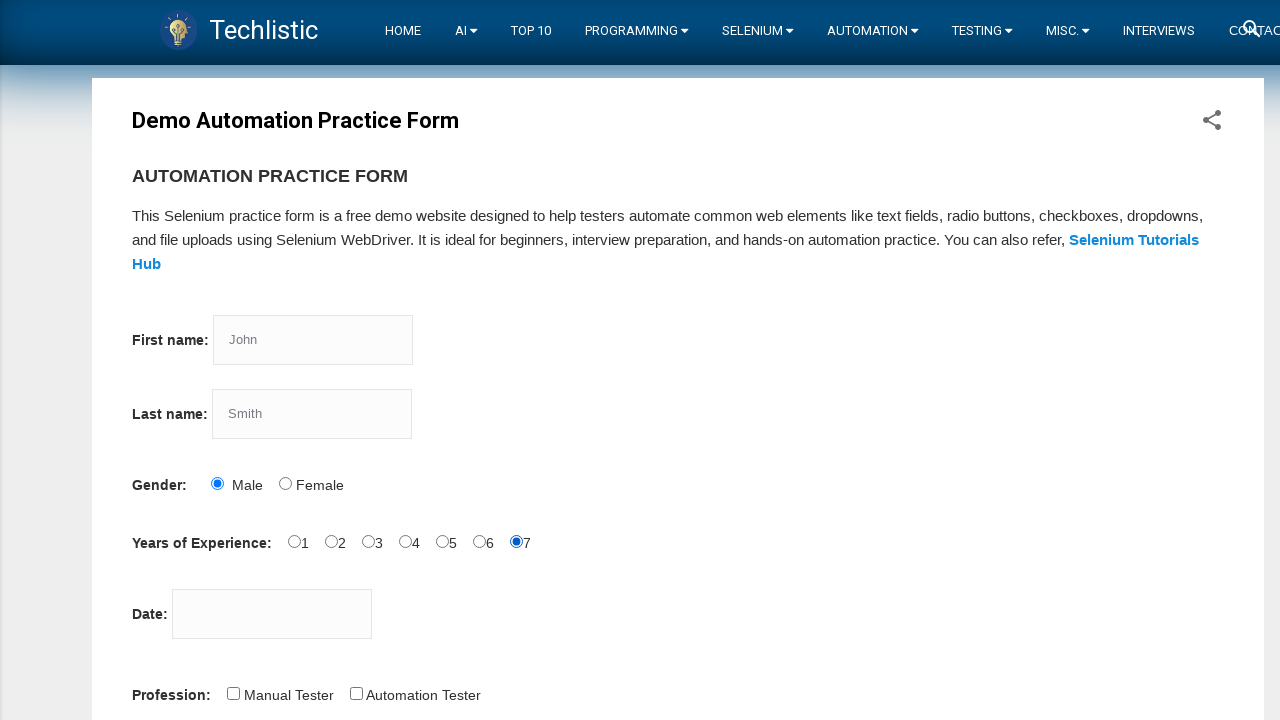

Filled date field with '06-05-1983' on input[id='datepicker']
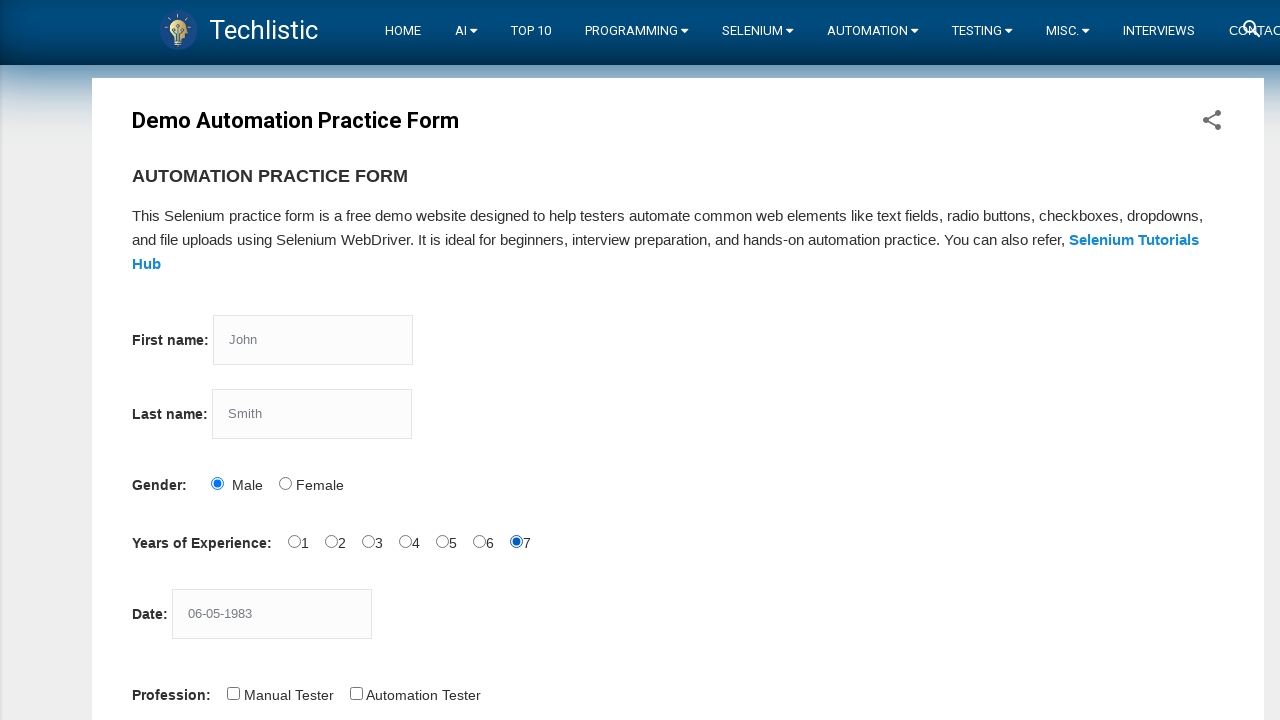

Checked Automation Tester profession checkbox at (356, 693) on input[value='Automation Tester']
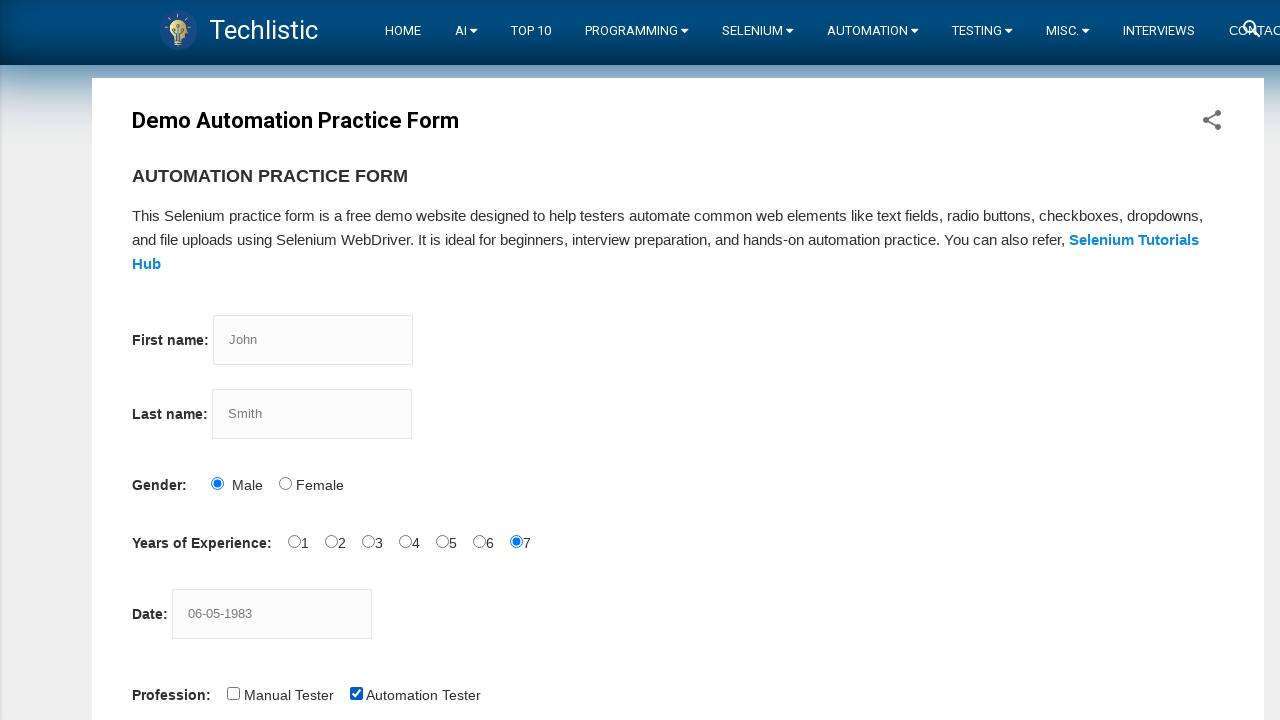

Checked Selenium Webdriver automation tools checkbox at (446, 360) on input[value='Selenium Webdriver']
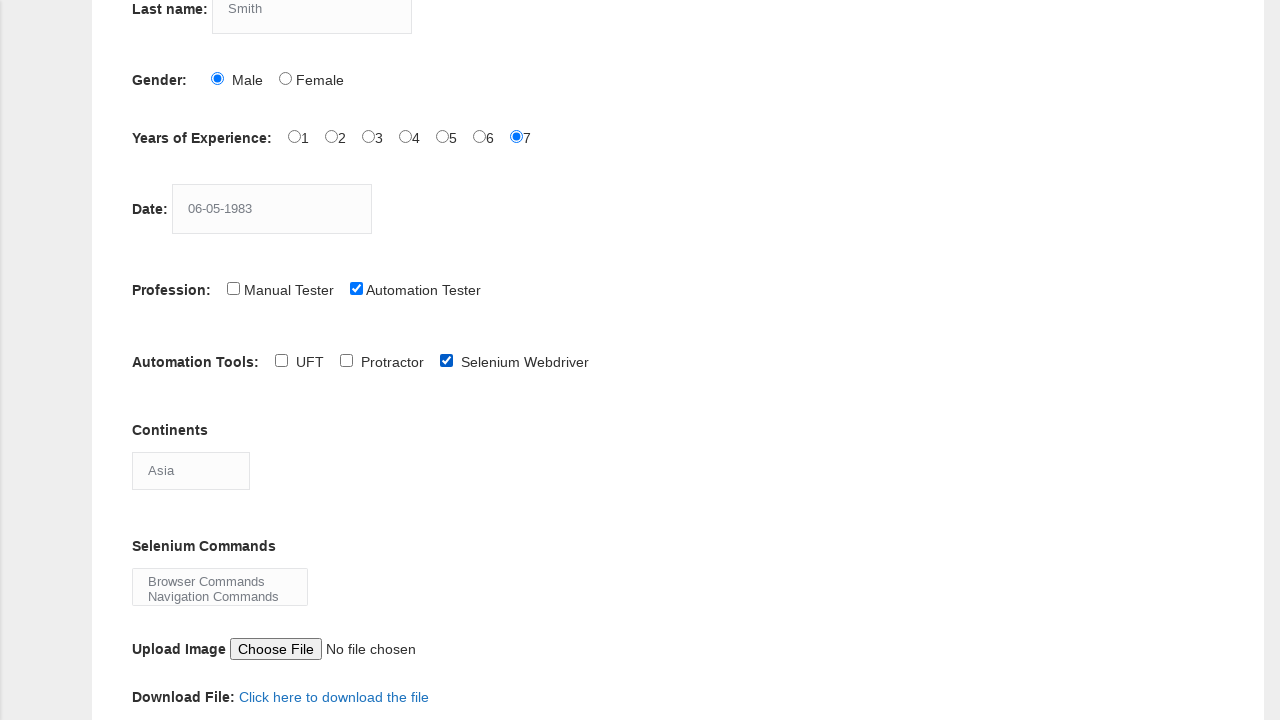

Selected Asia from continents dropdown on select[id='continents']
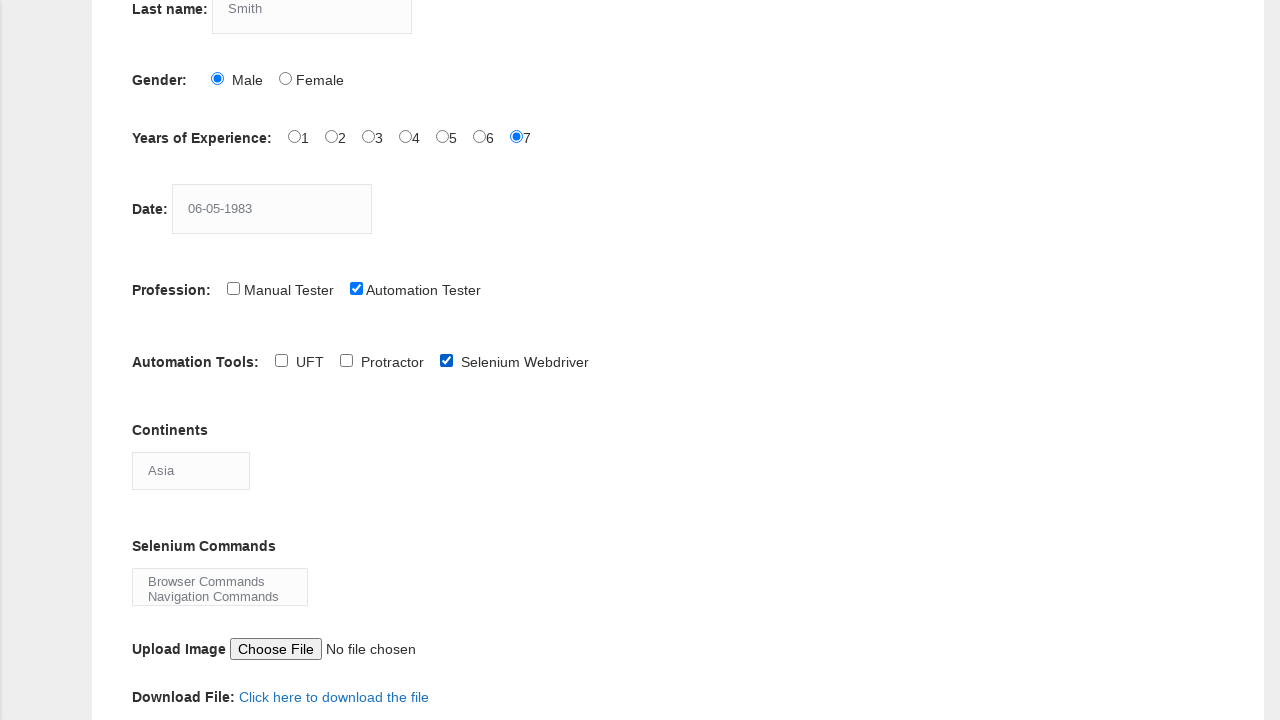

Selected Wait Commands from selenium_commands multi-select on select[id='selenium_commands']
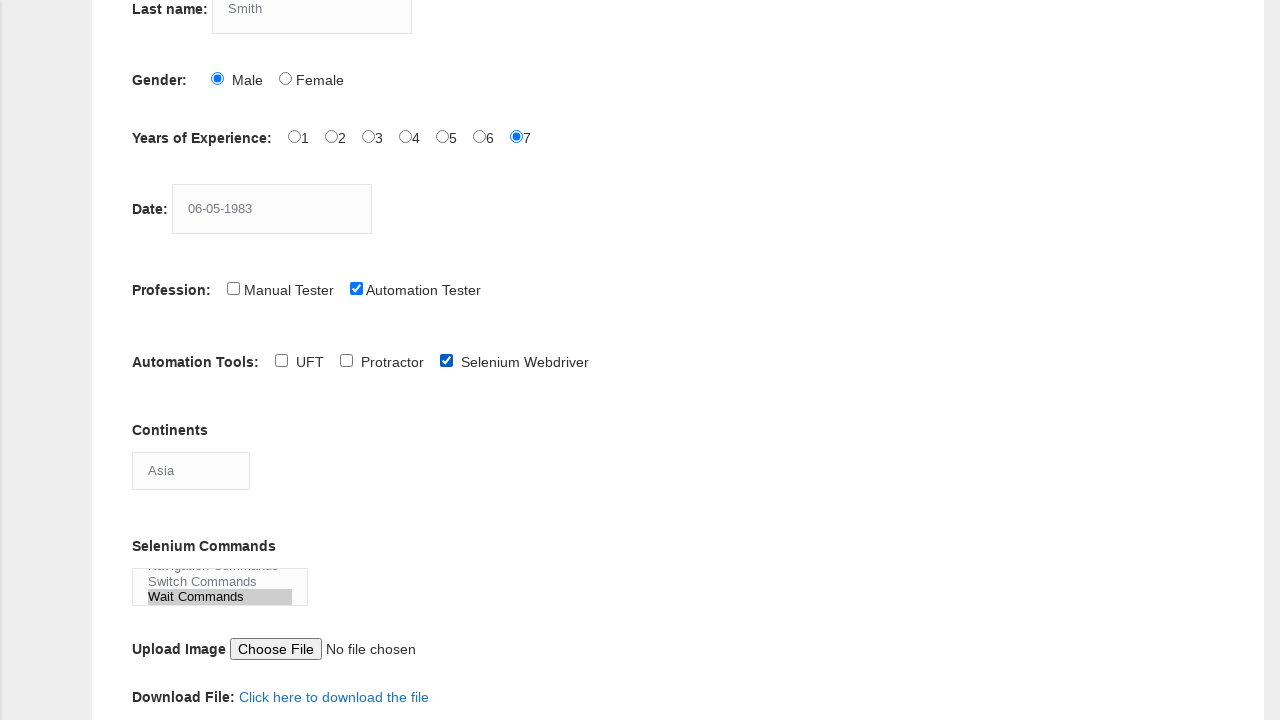

Clicked submit button to submit the form at (157, 360) on button[id='submit']
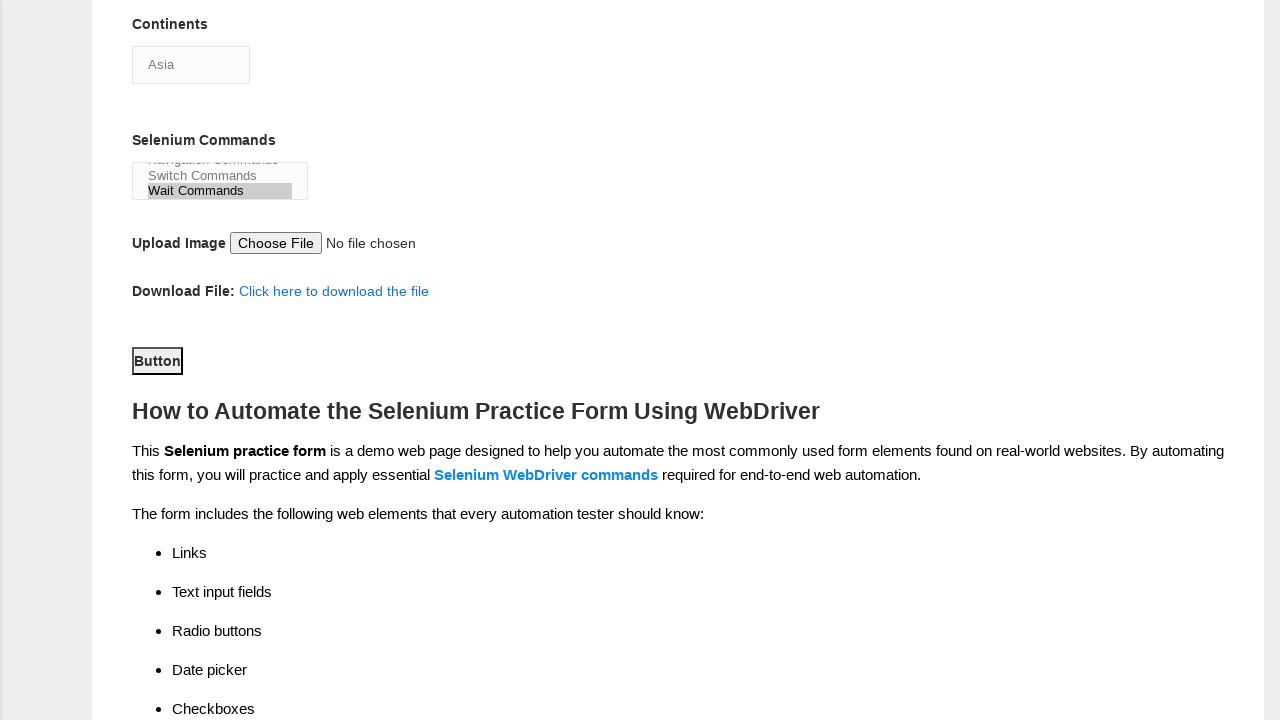

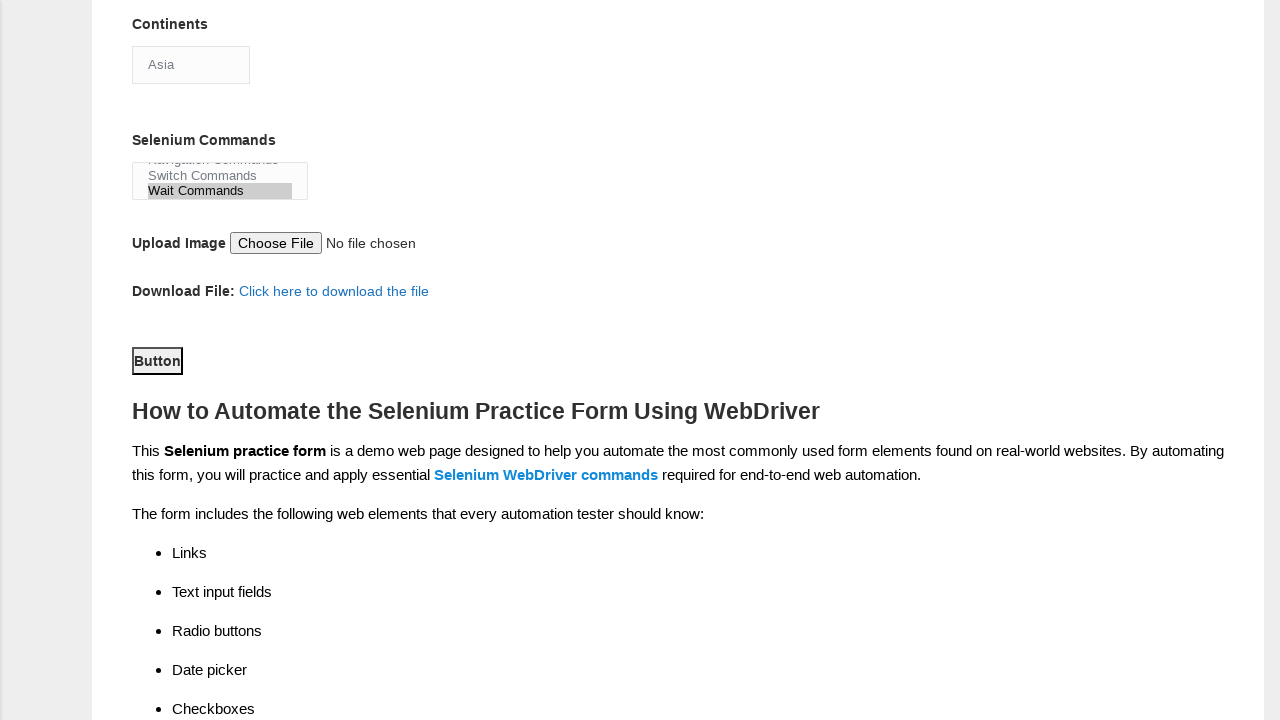